Tests form authentication functionality by attempting login with invalid password, invalid username, and valid credentials, verifying appropriate error messages and successful login

Starting URL: http://the-internet.herokuapp.com

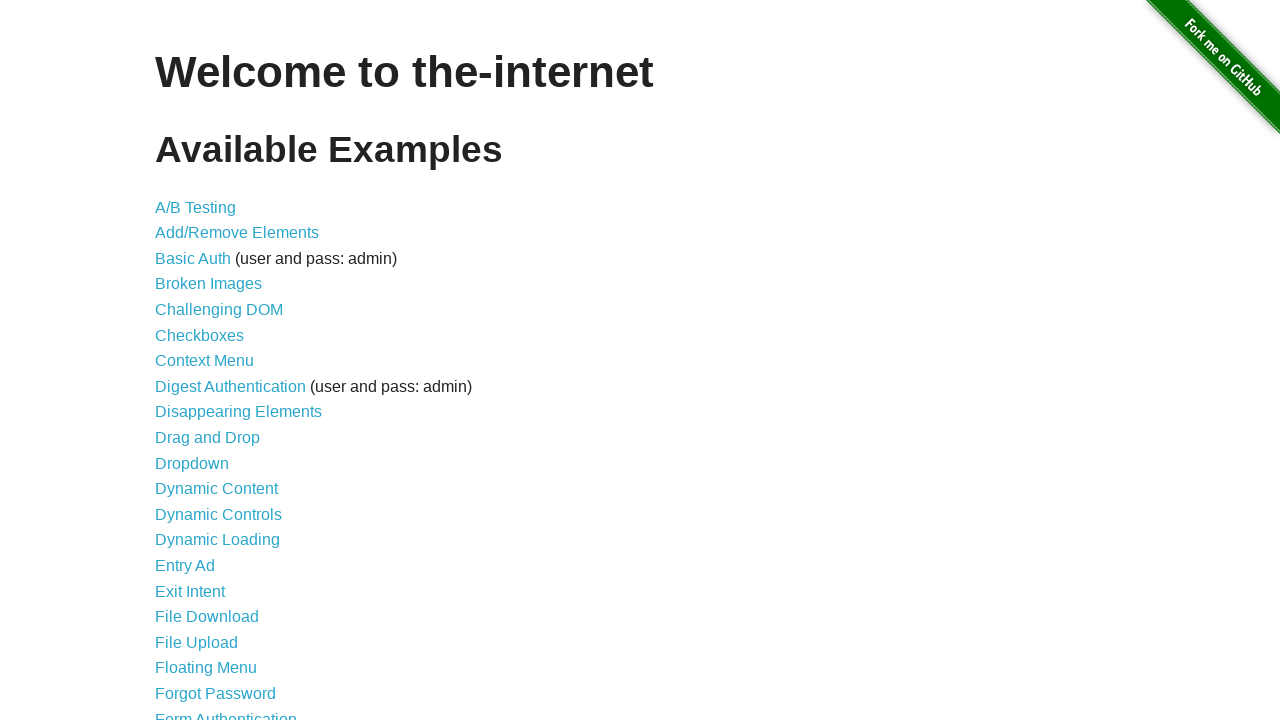

Clicked on Form Authentication link at (226, 712) on #content > ul > li:nth-child(21) > a
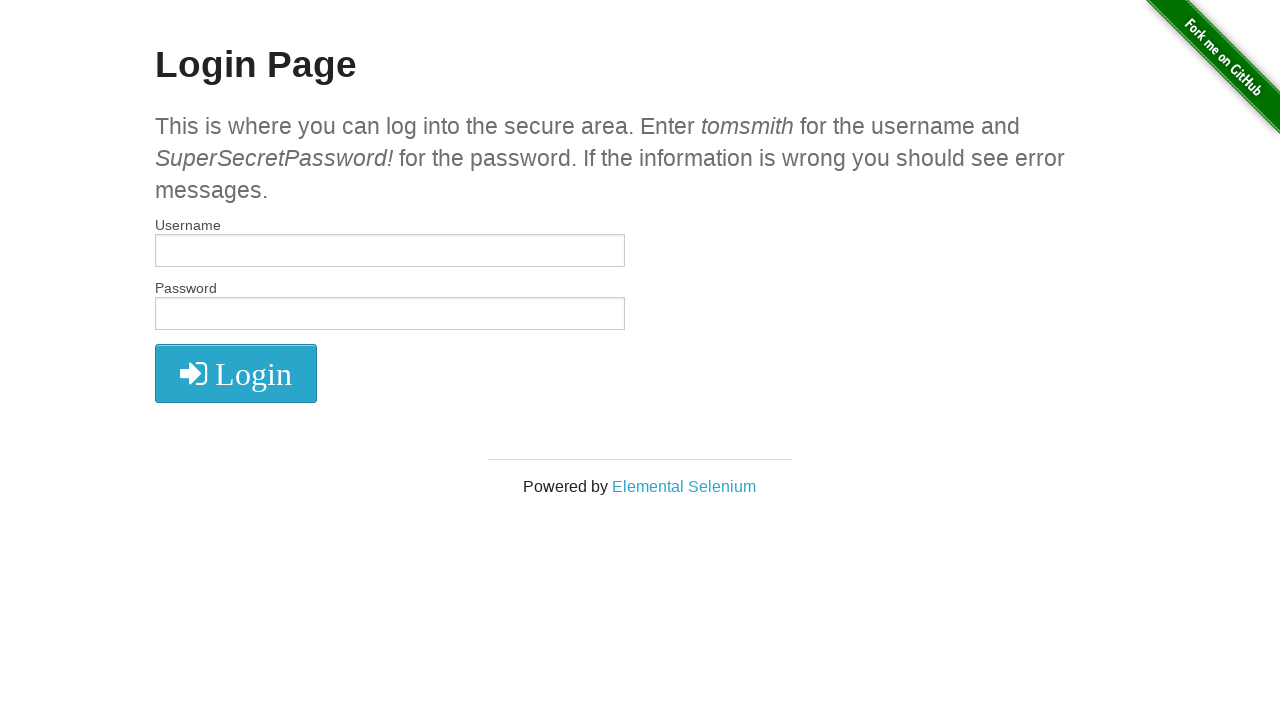

Filled username field with 'tomsmith' on #username
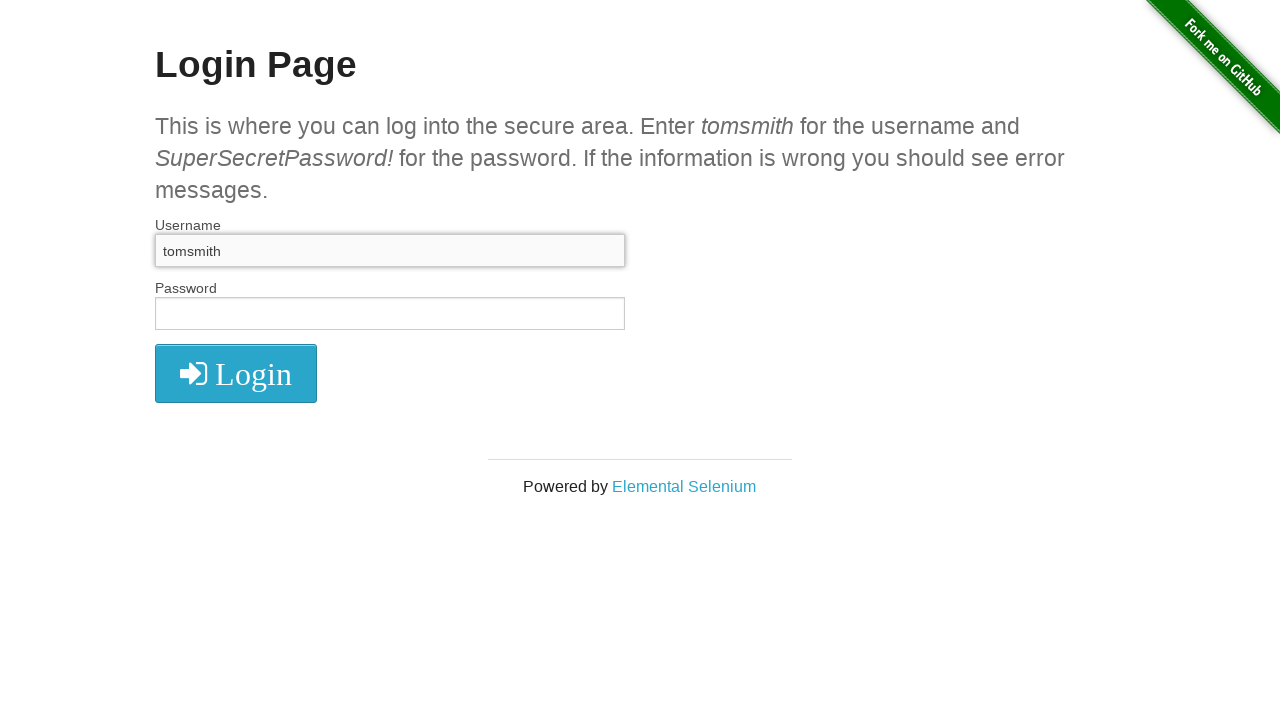

Filled password field with 'abc123' on #password
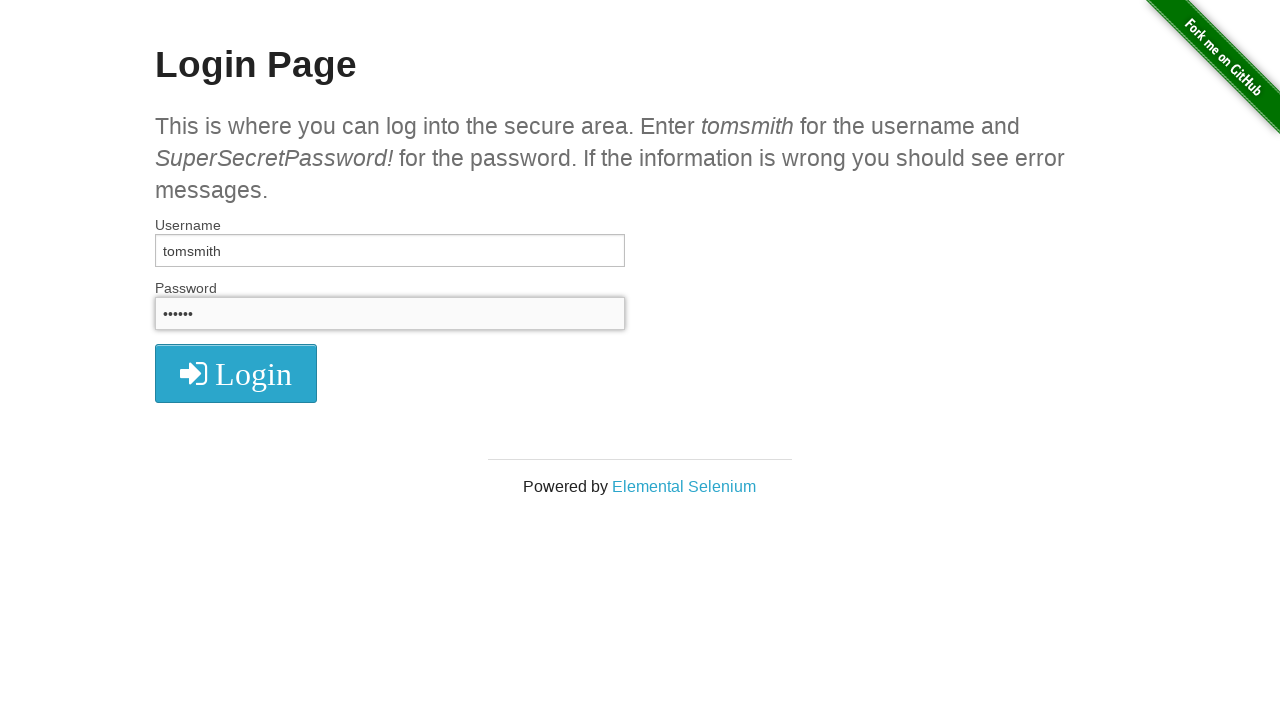

Clicked login button with invalid password at (236, 374) on #login > button > i
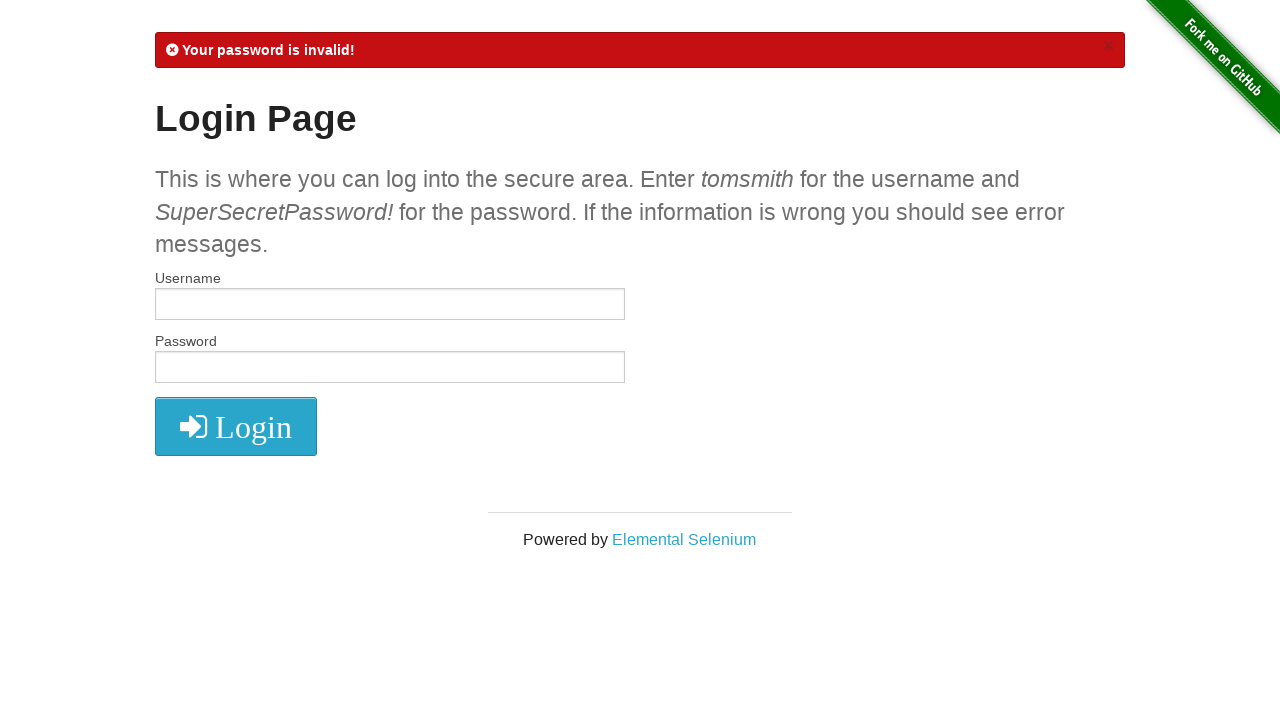

Verified invalid password error message displayed
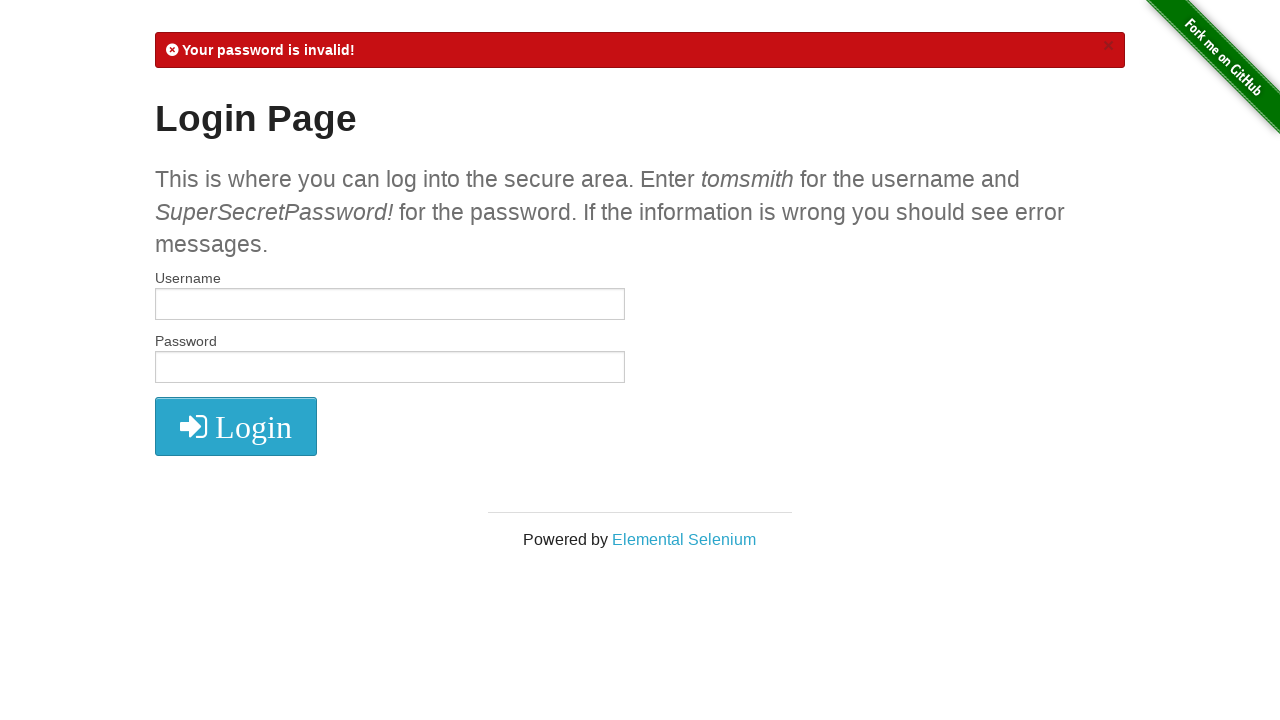

Filled username field with 'abcxyz' on #username
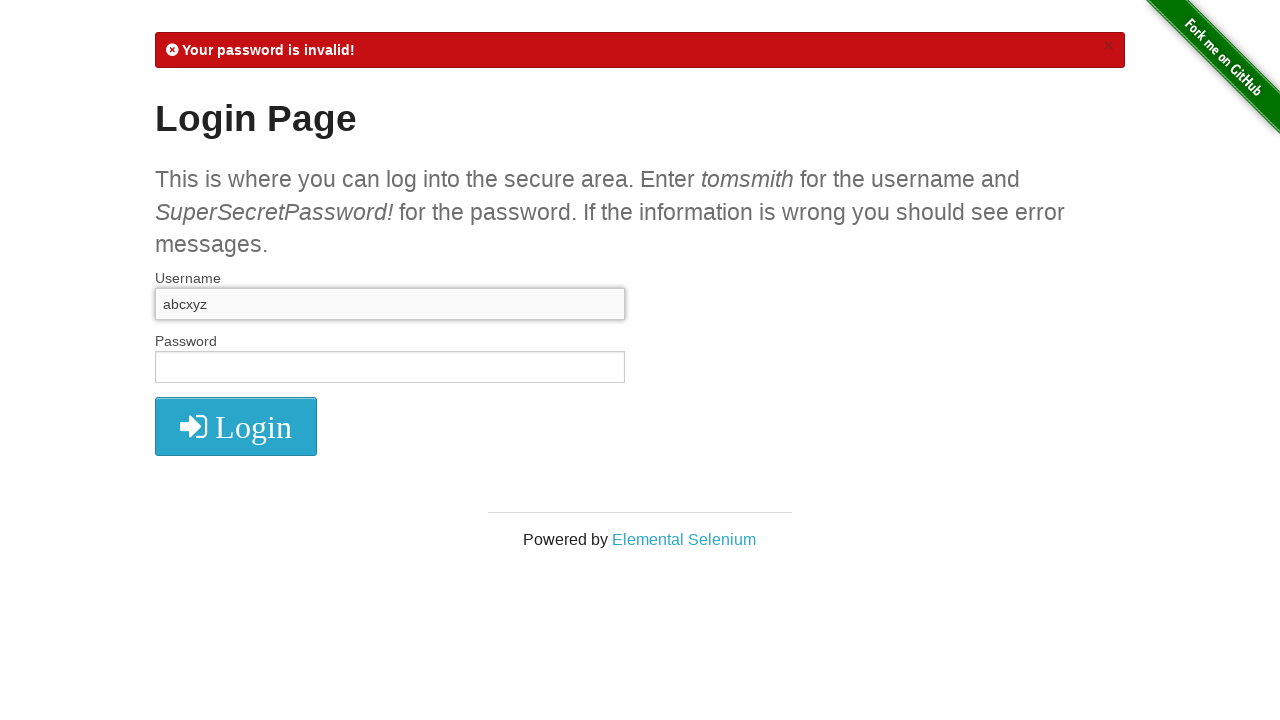

Filled password field with 'SuperSecretPassword!' on #password
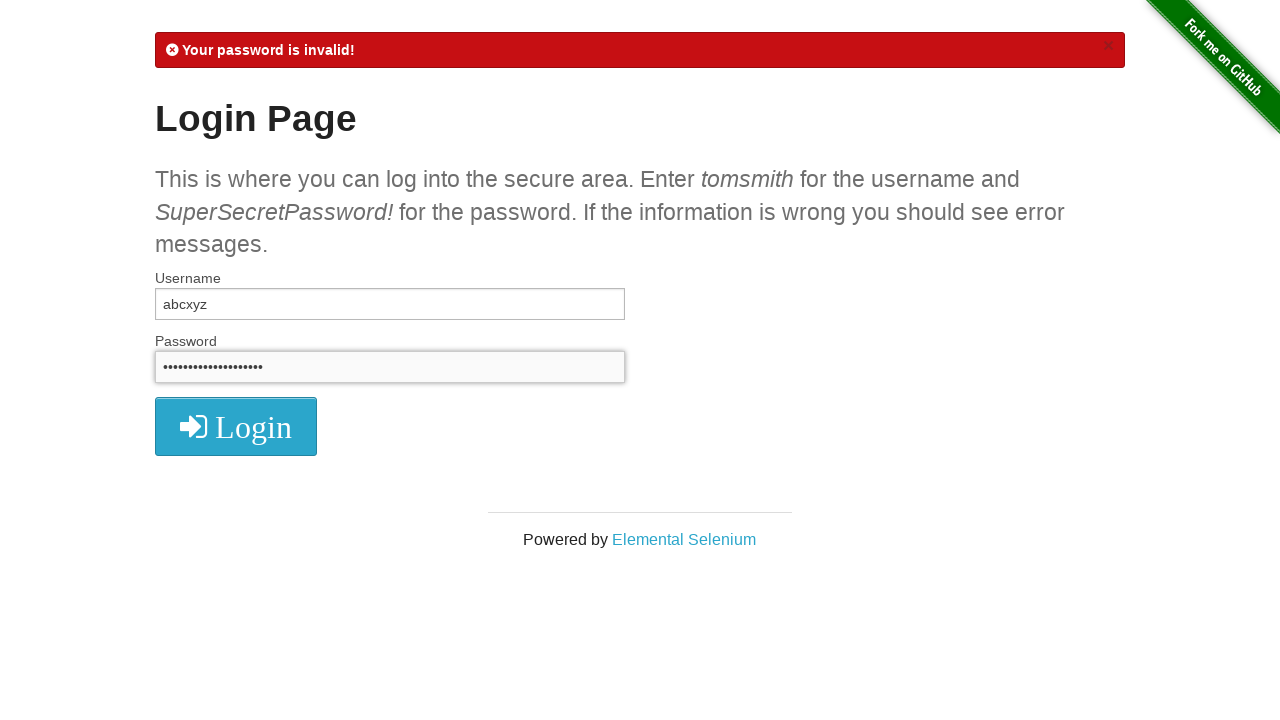

Clicked login button with invalid username at (236, 427) on #login > button > i
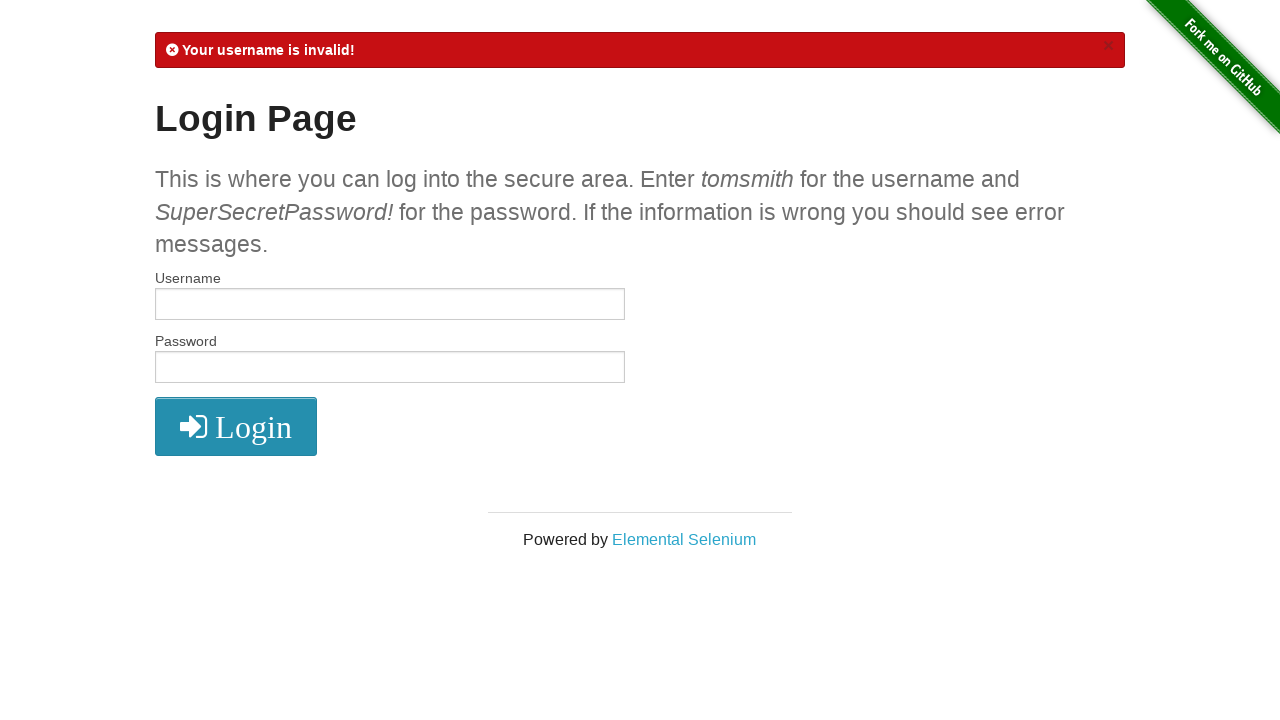

Verified invalid username error message displayed
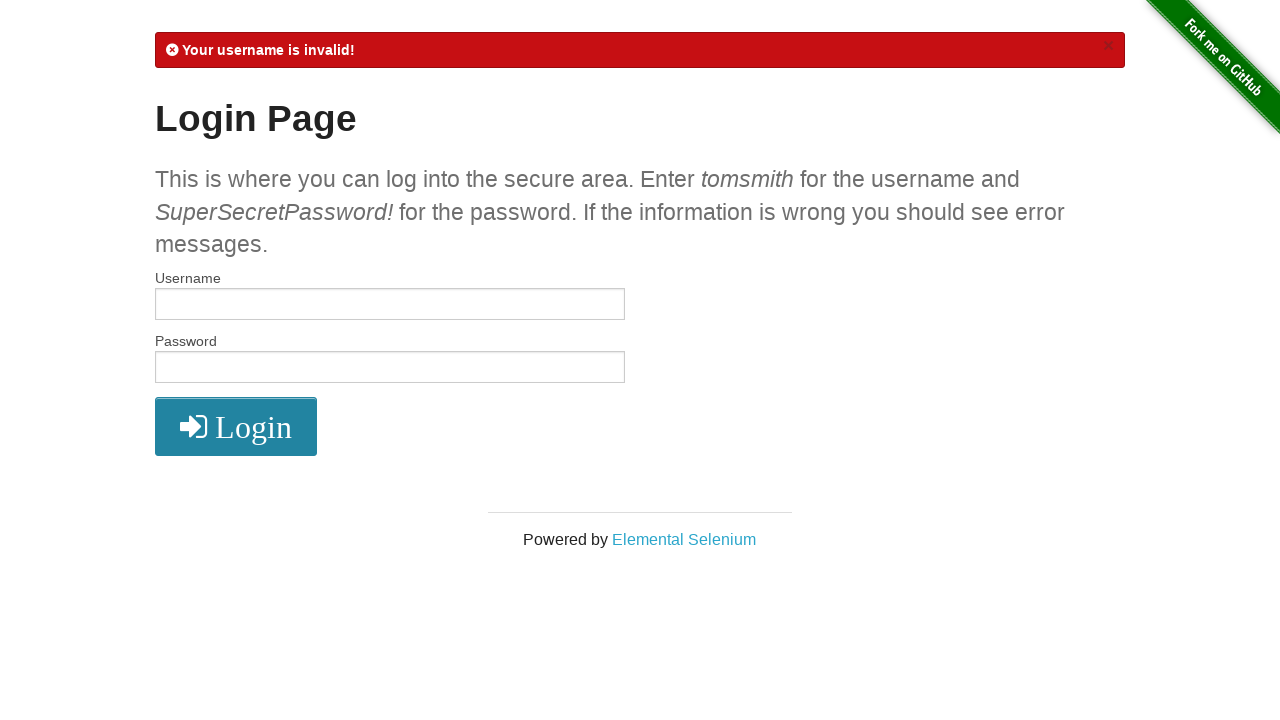

Filled username field with 'tomsmith' for valid login attempt on #username
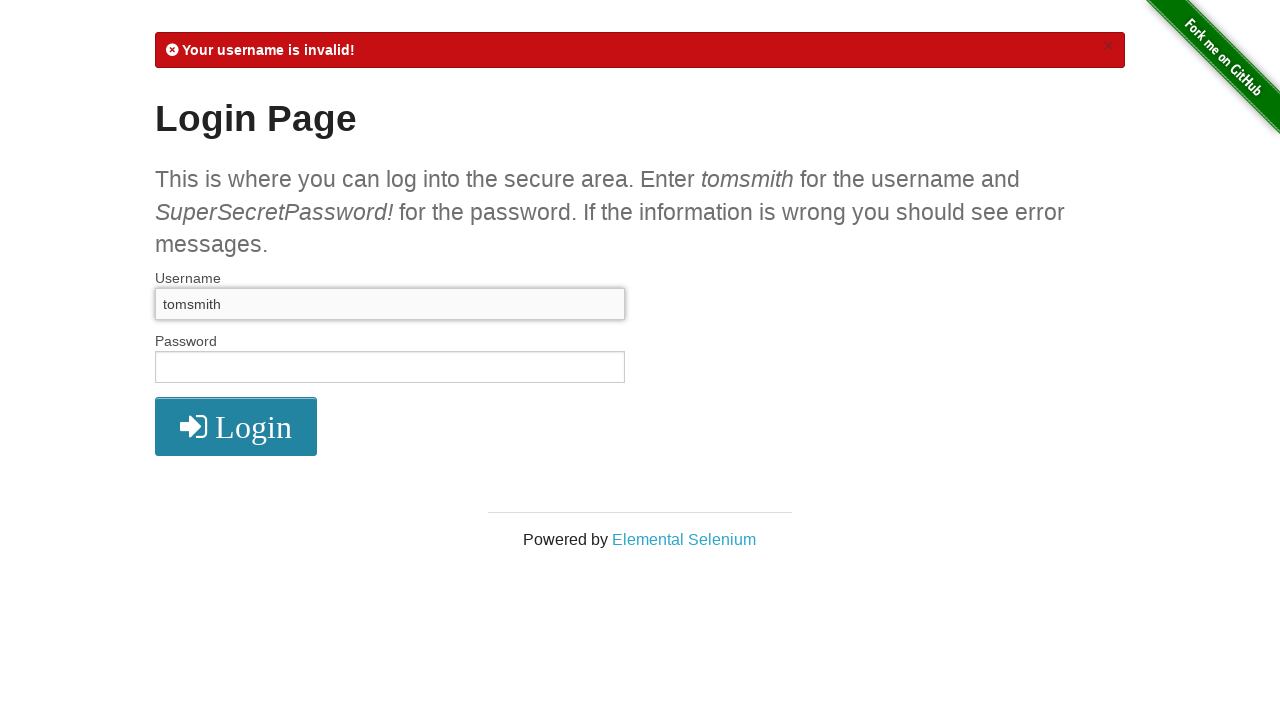

Filled password field with 'SuperSecretPassword!' for valid login attempt on #password
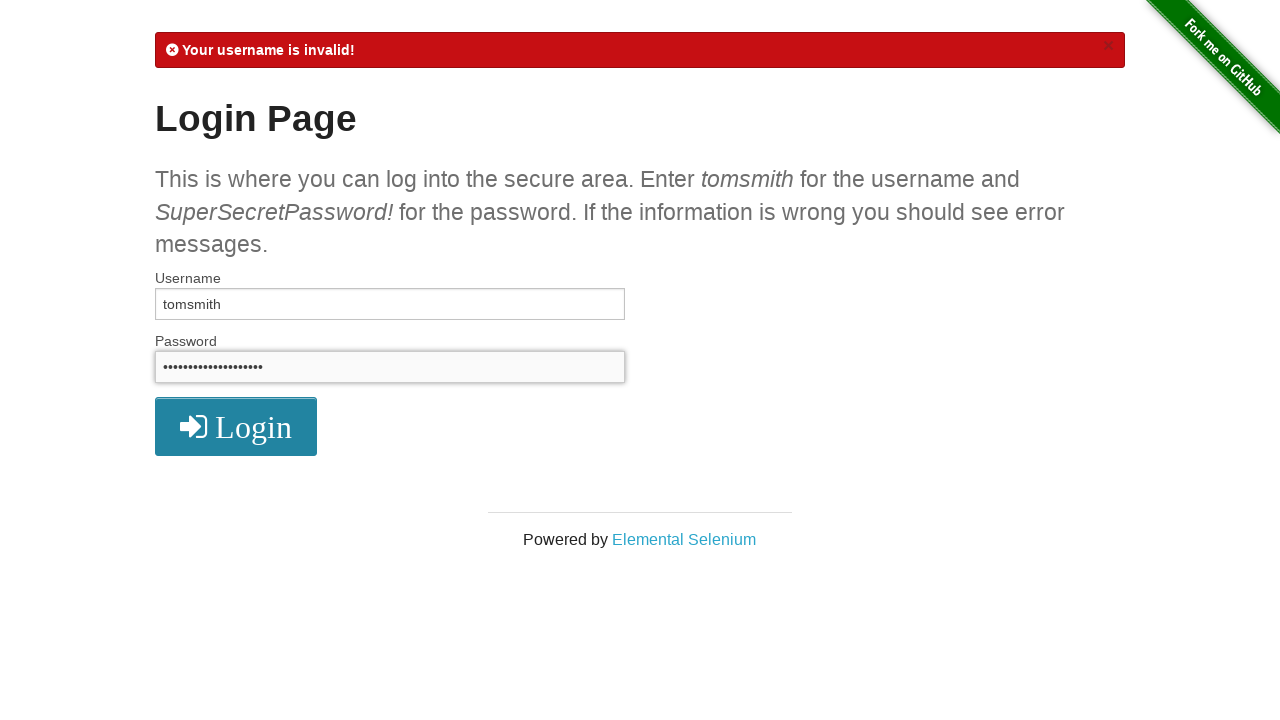

Clicked login button with valid credentials at (236, 427) on #login > button > i
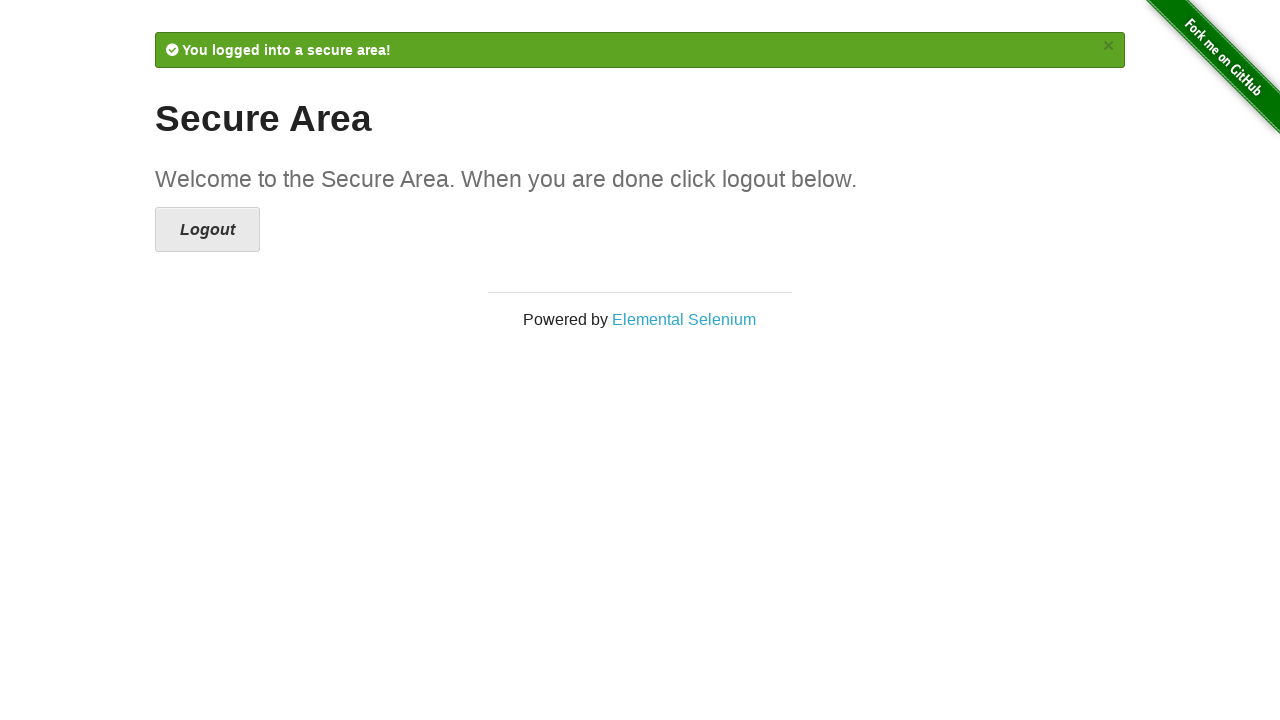

Clicked logout button to verify successful login at (208, 230) on #content > div > a > i
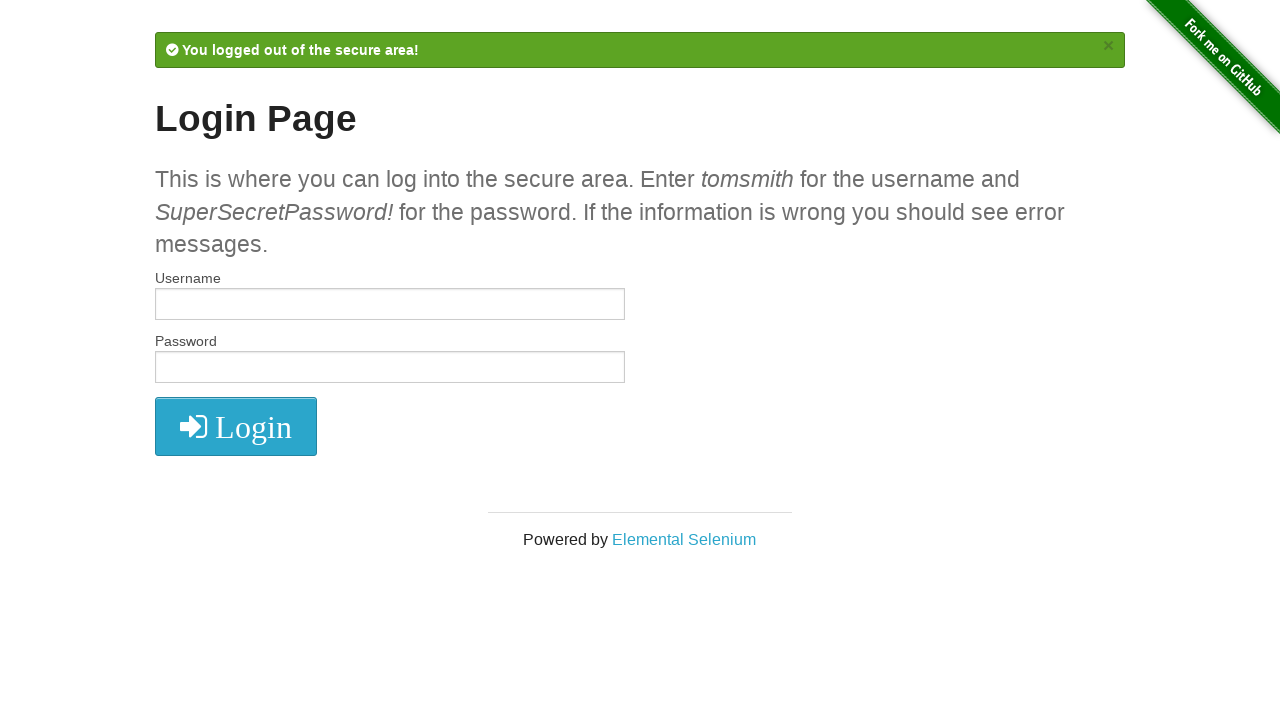

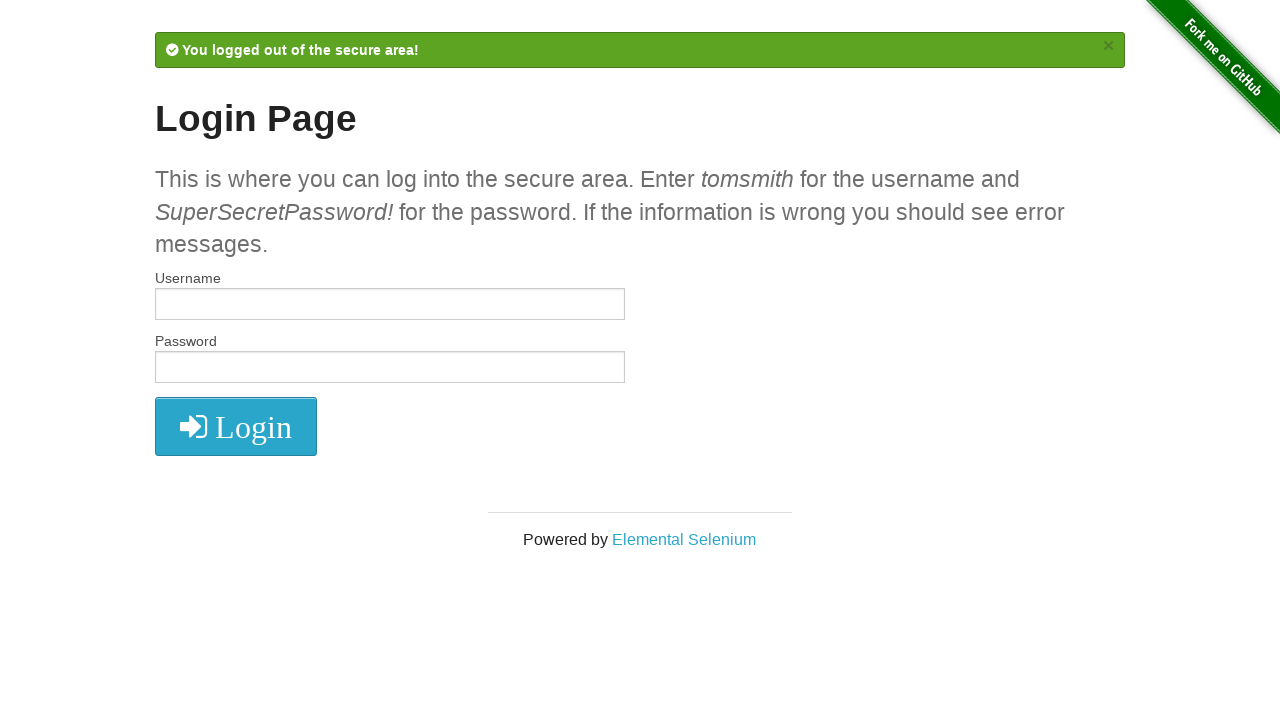